Tests the search functionality on QQ News website by typing a search query into the search box

Starting URL: https://news.qq.com/

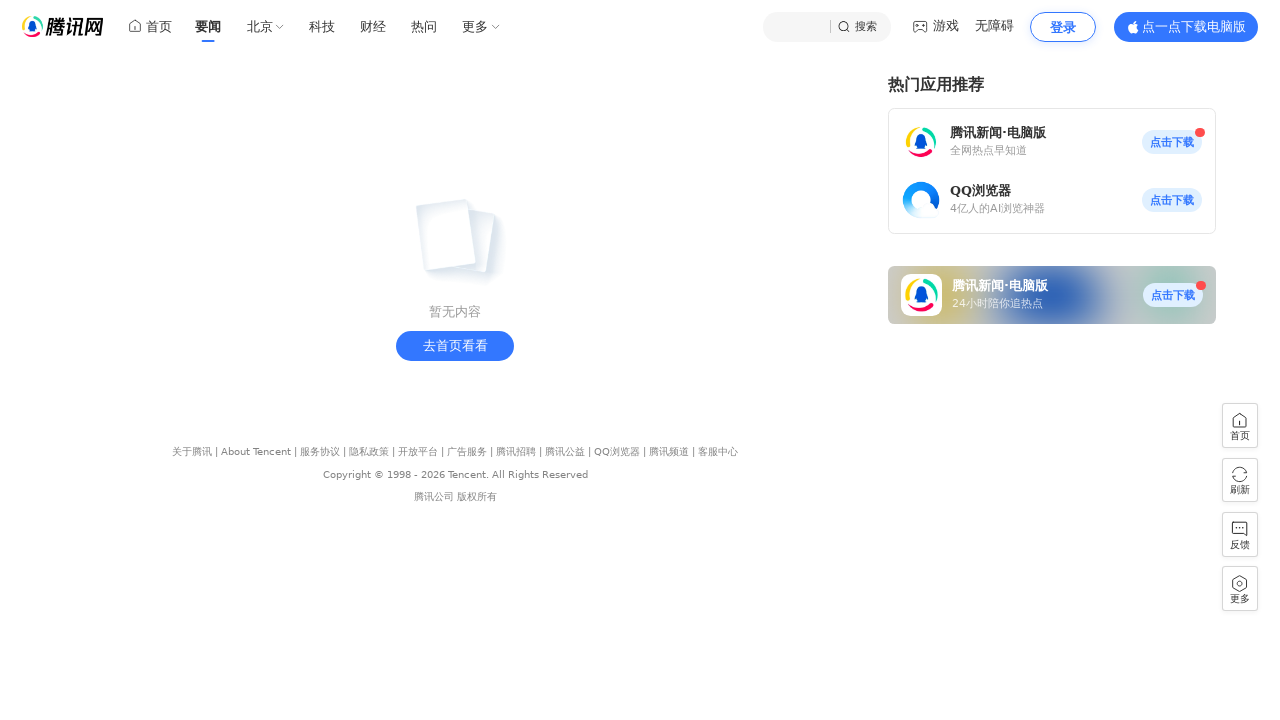

Search box selector loaded
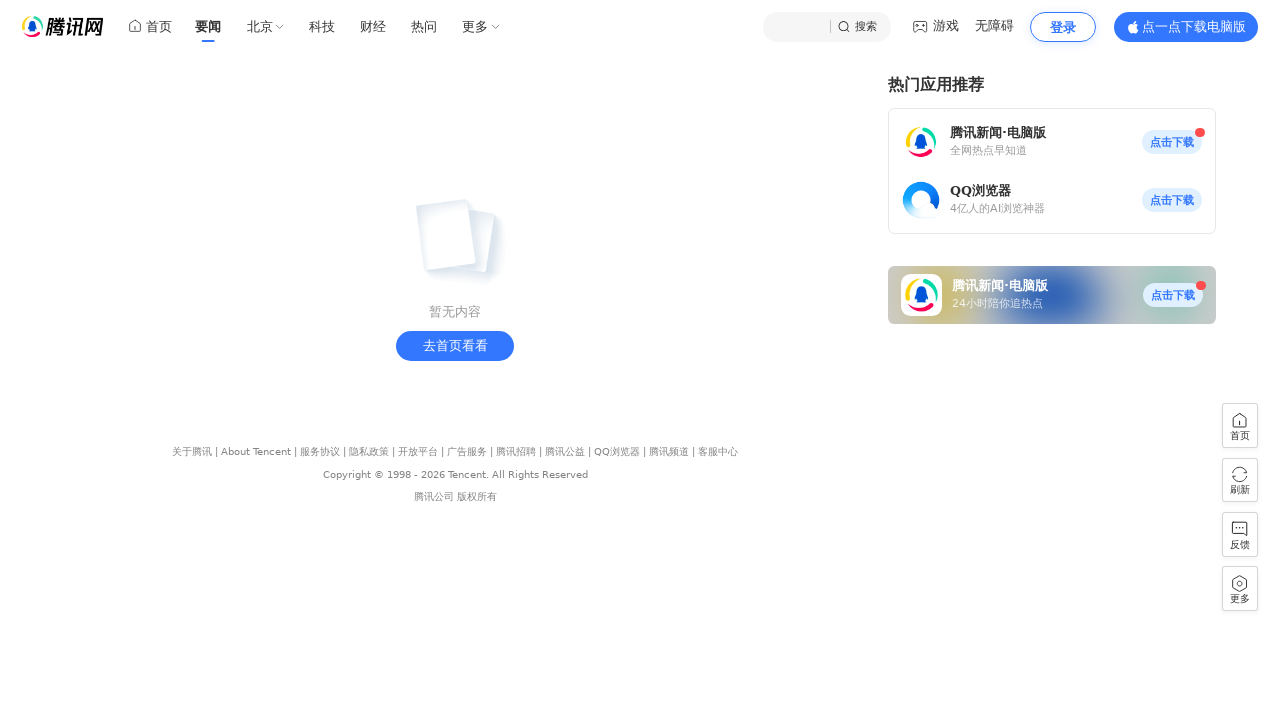

Filled search box with '暴雨灾害' query on xpath=//div[contains(@class,"search-box")]/input
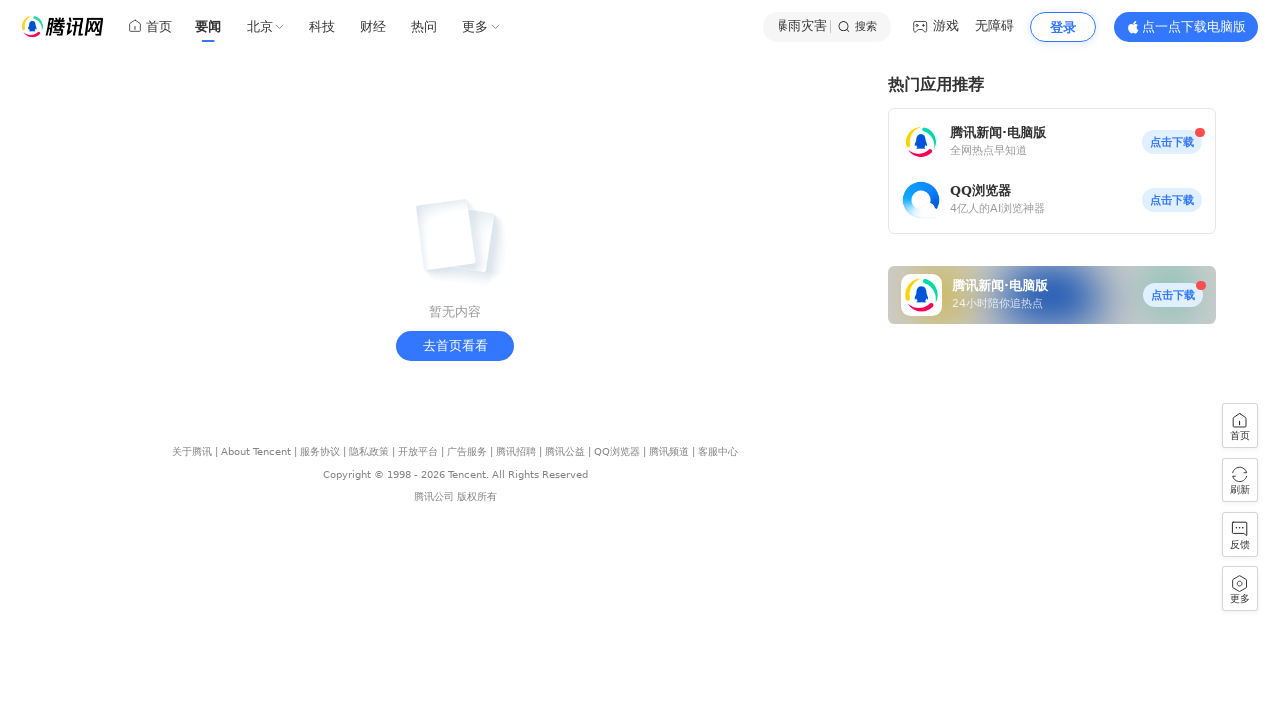

Waited 2 seconds for search suggestions or results to appear
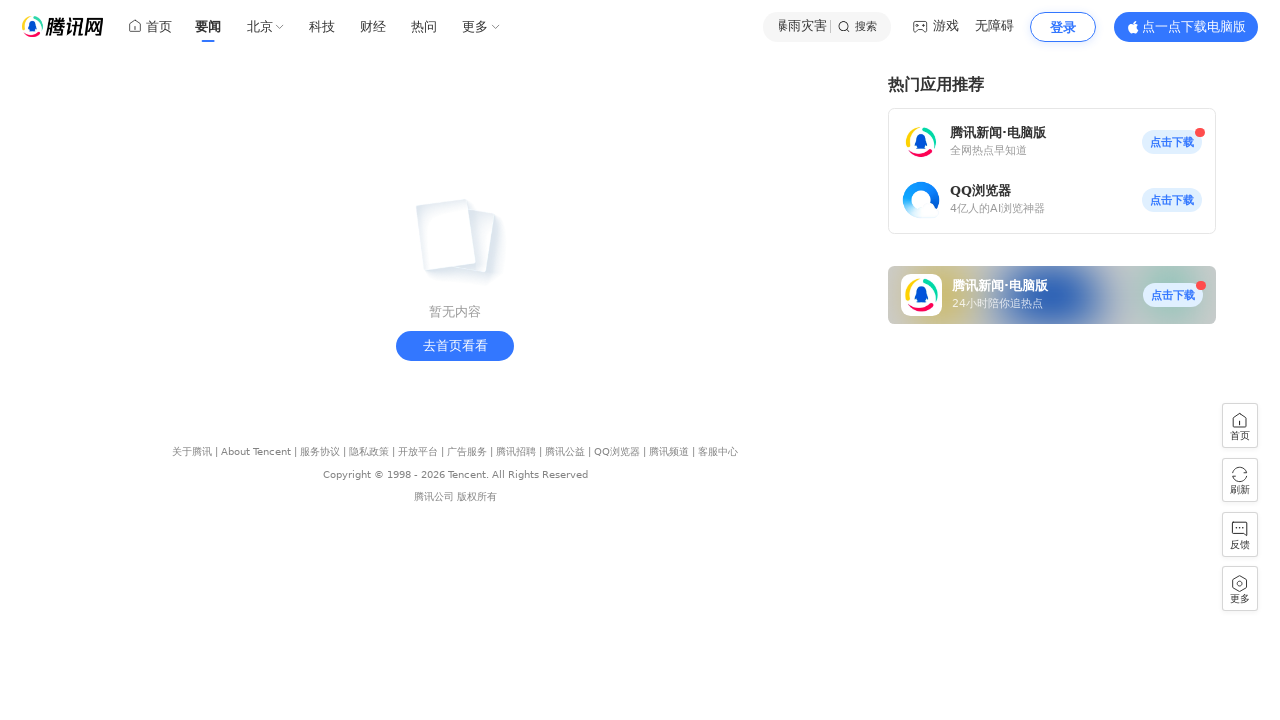

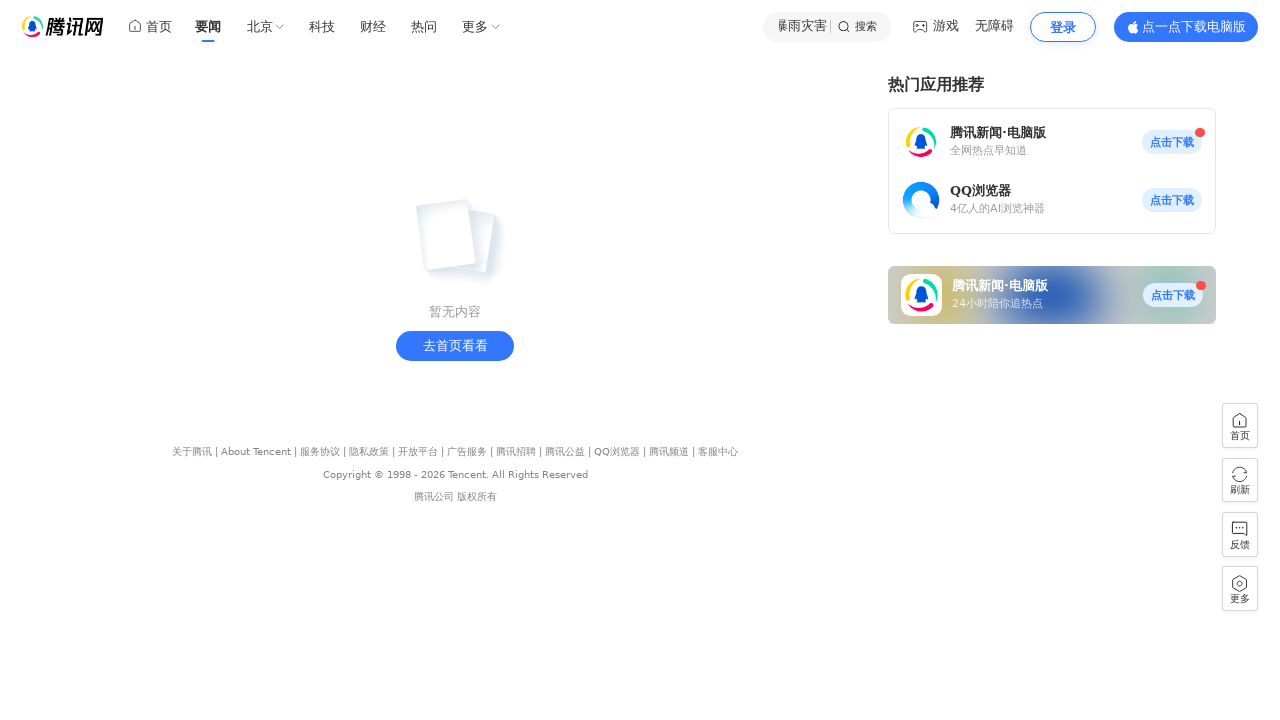